Tests the autocomplete feature on jQuery UI demo by clicking an input field inside an iframe, typing a letter, and selecting a suggestion from the autocomplete dropdown list.

Starting URL: https://jqueryui.com/autocomplete/

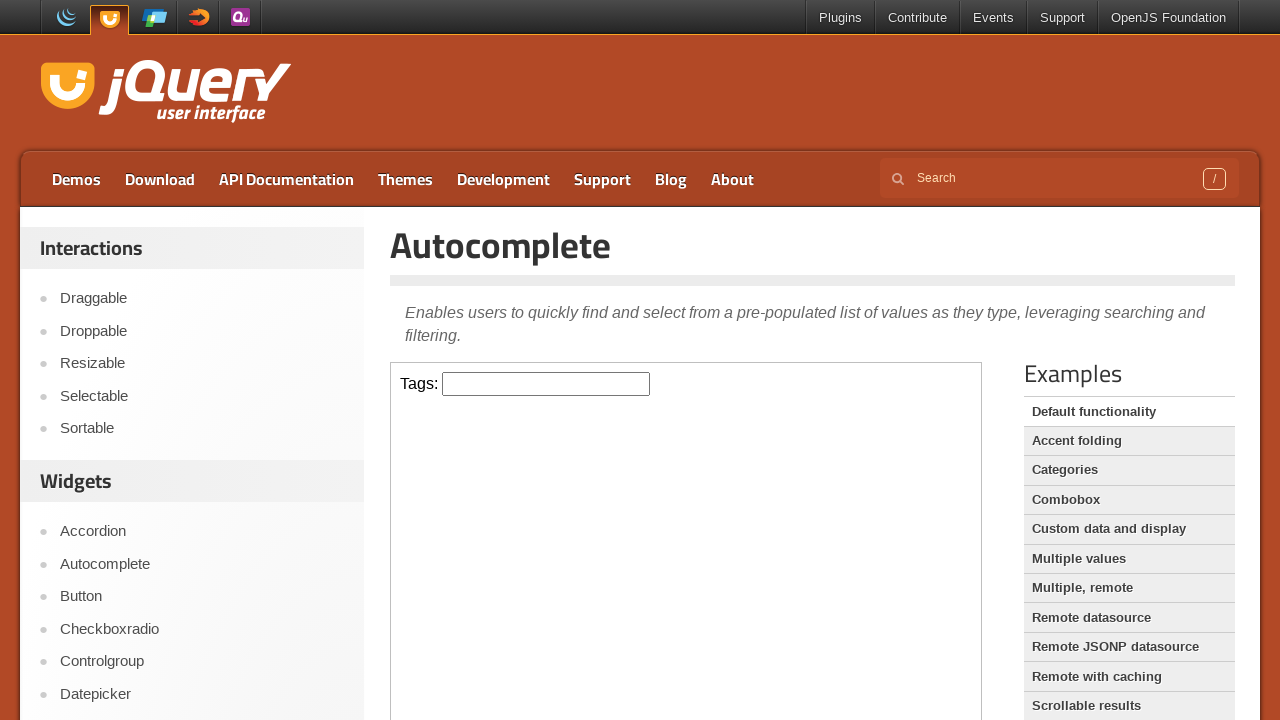

Clicked on the input field inside the iframe at (546, 384) on iframe >> internal:control=enter-frame >> input
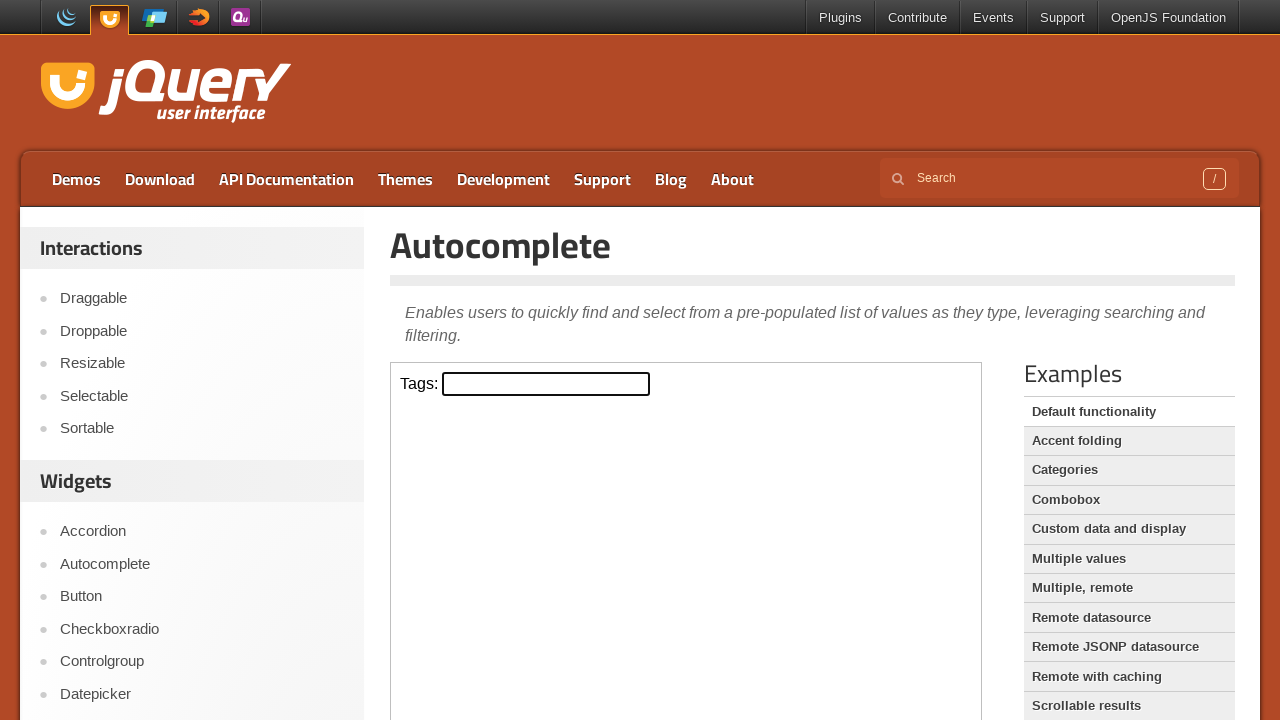

Typed 'P' in the input field to trigger autocomplete suggestions on iframe >> internal:control=enter-frame >> input
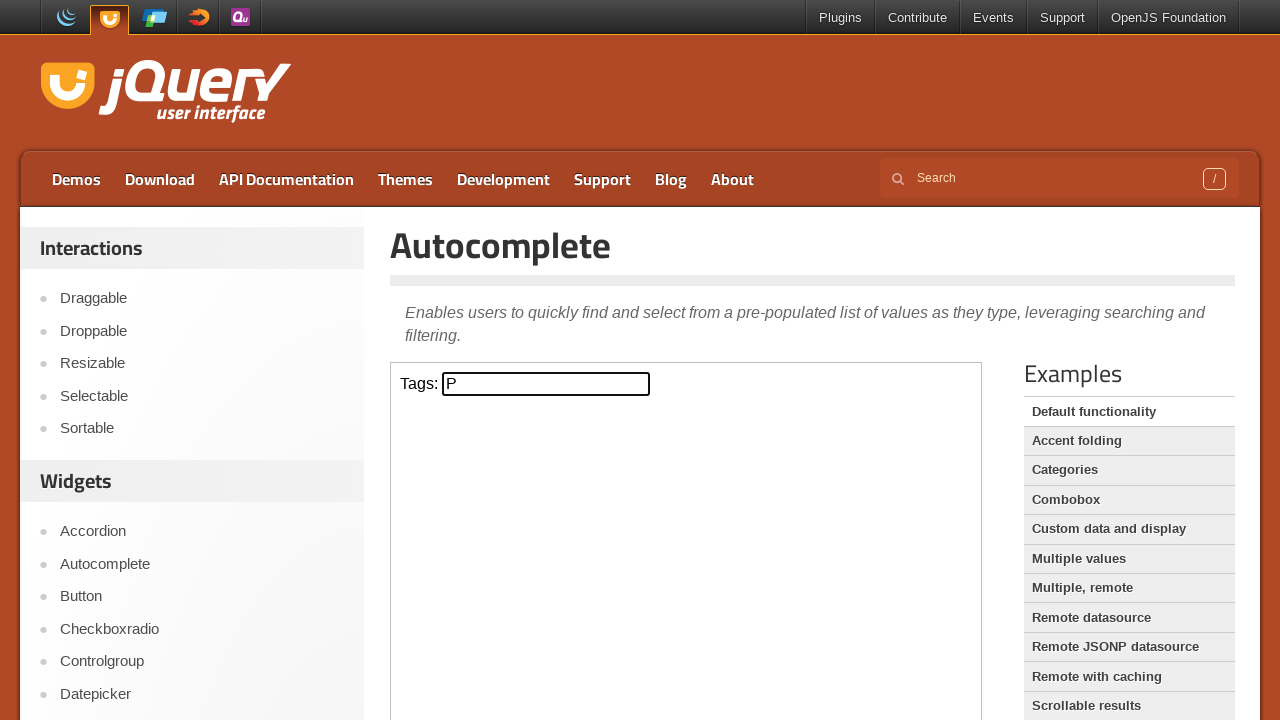

Selected 'Python' from the autocomplete dropdown list at (546, 577) on iframe >> internal:control=enter-frame >> text=Python
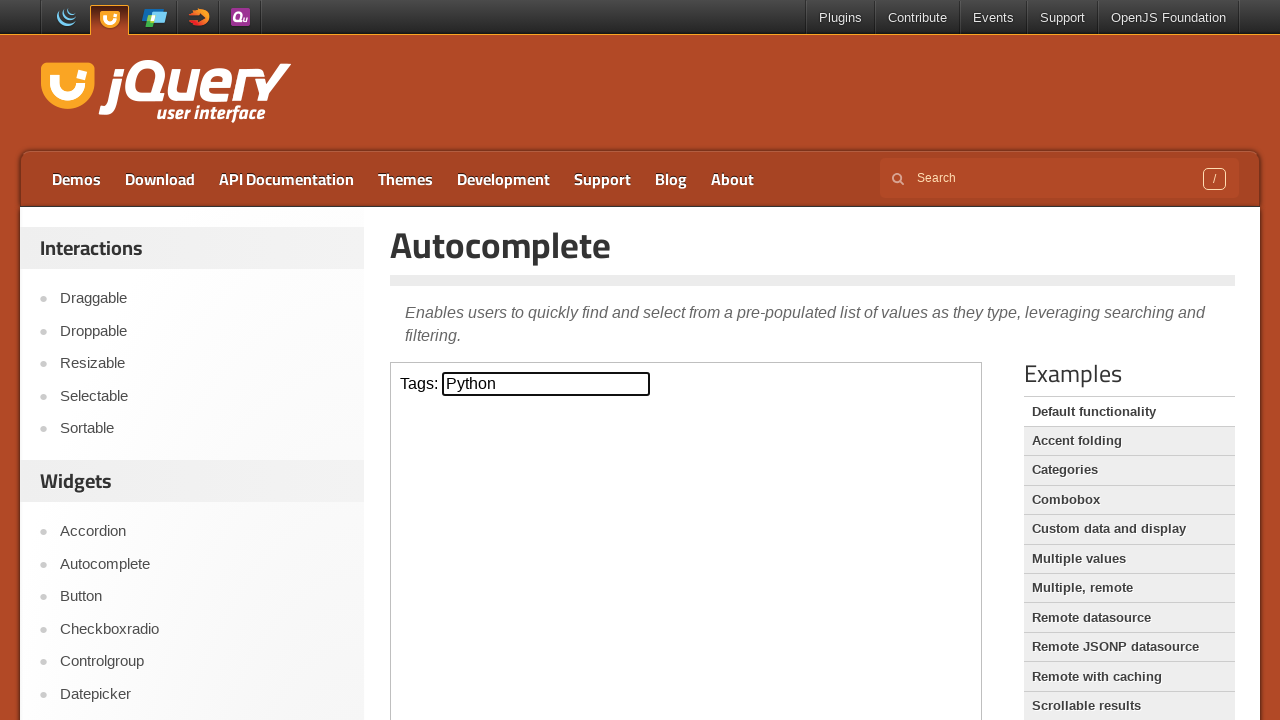

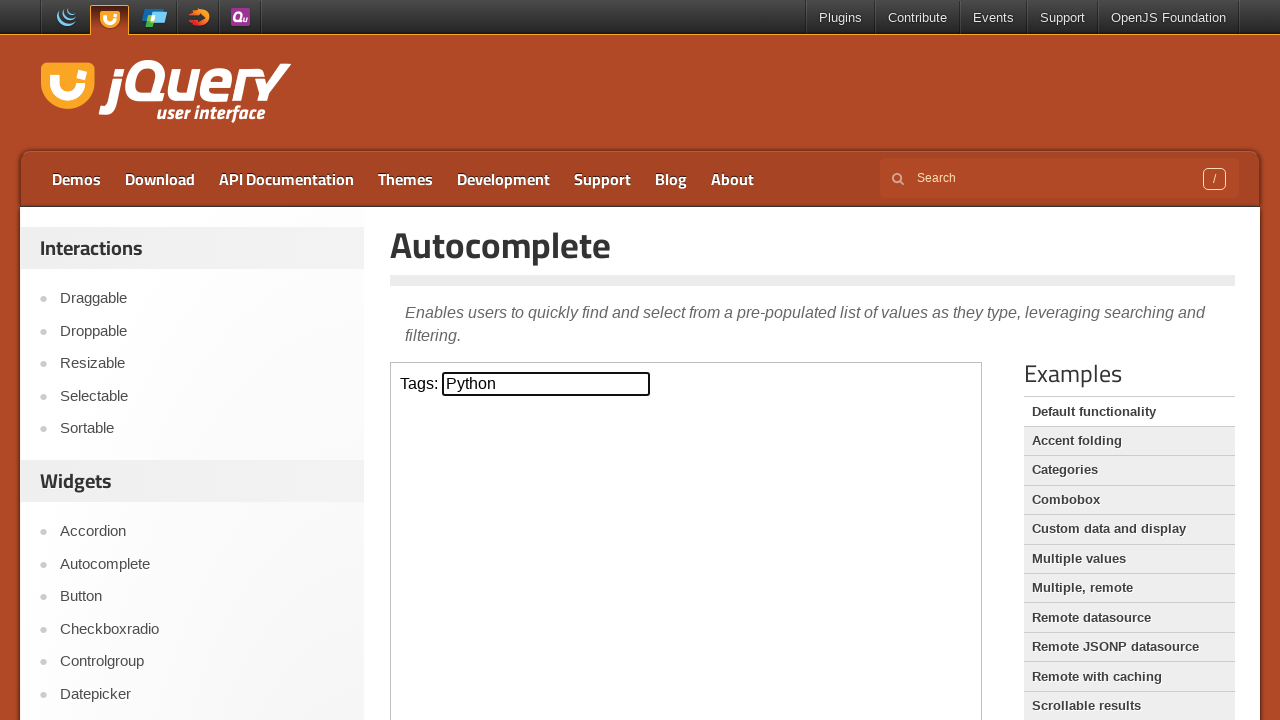